Tests the student registration form by filling in personal details (name, email, phone), selecting gender, choosing a date of birth from the date picker, and selecting hobbies checkboxes.

Starting URL: https://demoqa.com/automation-practice-form

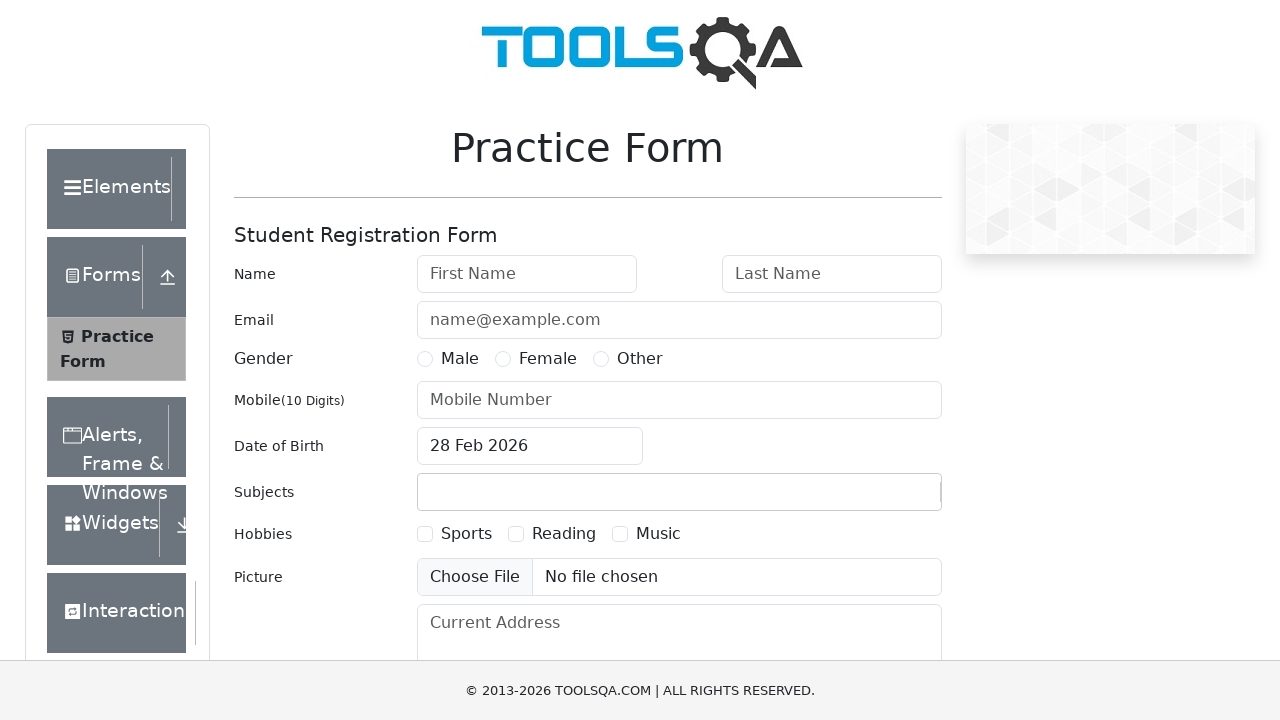

Student Registration Form page loaded
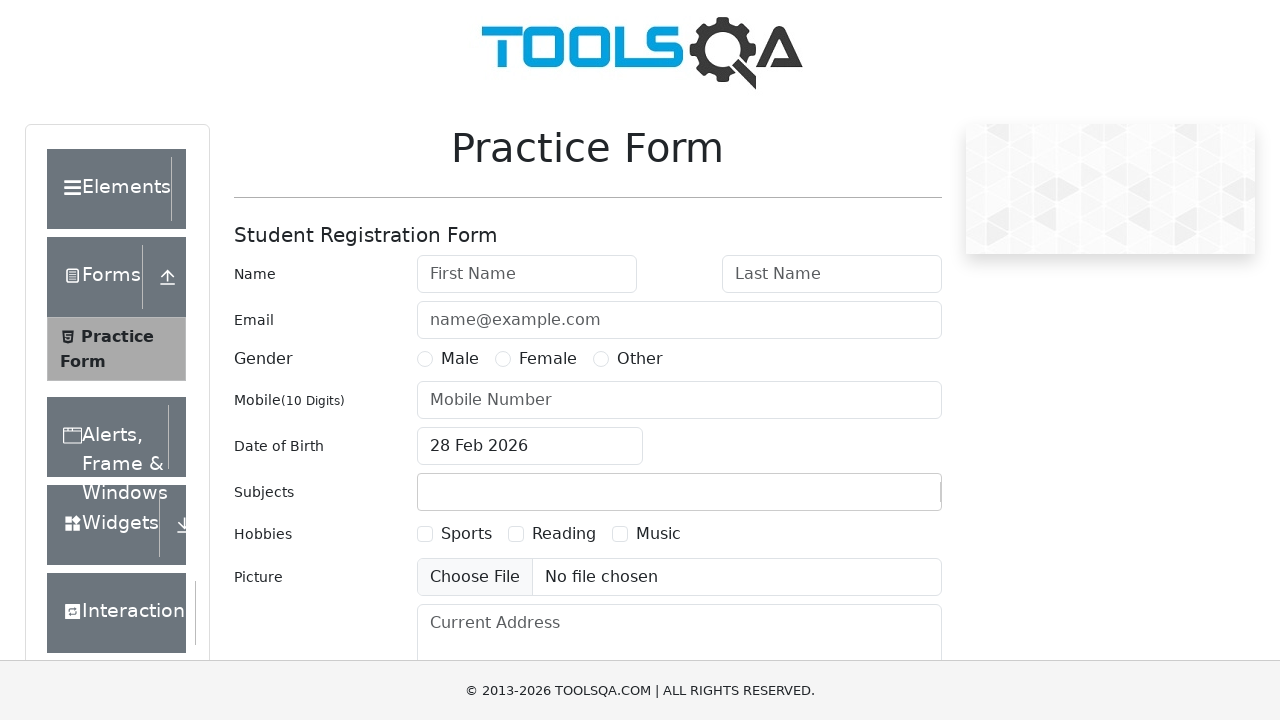

Filled first name field with 'Alexander' on #firstName
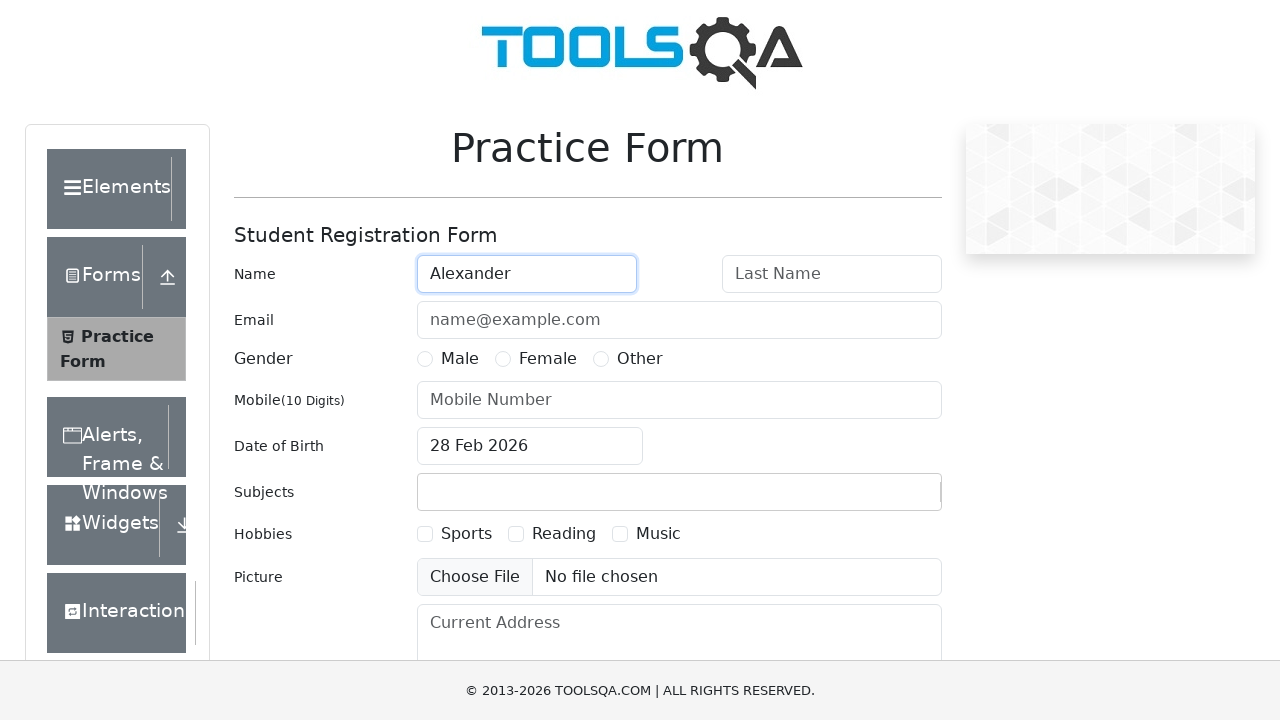

Filled last name field with 'Ivanov' on #lastName
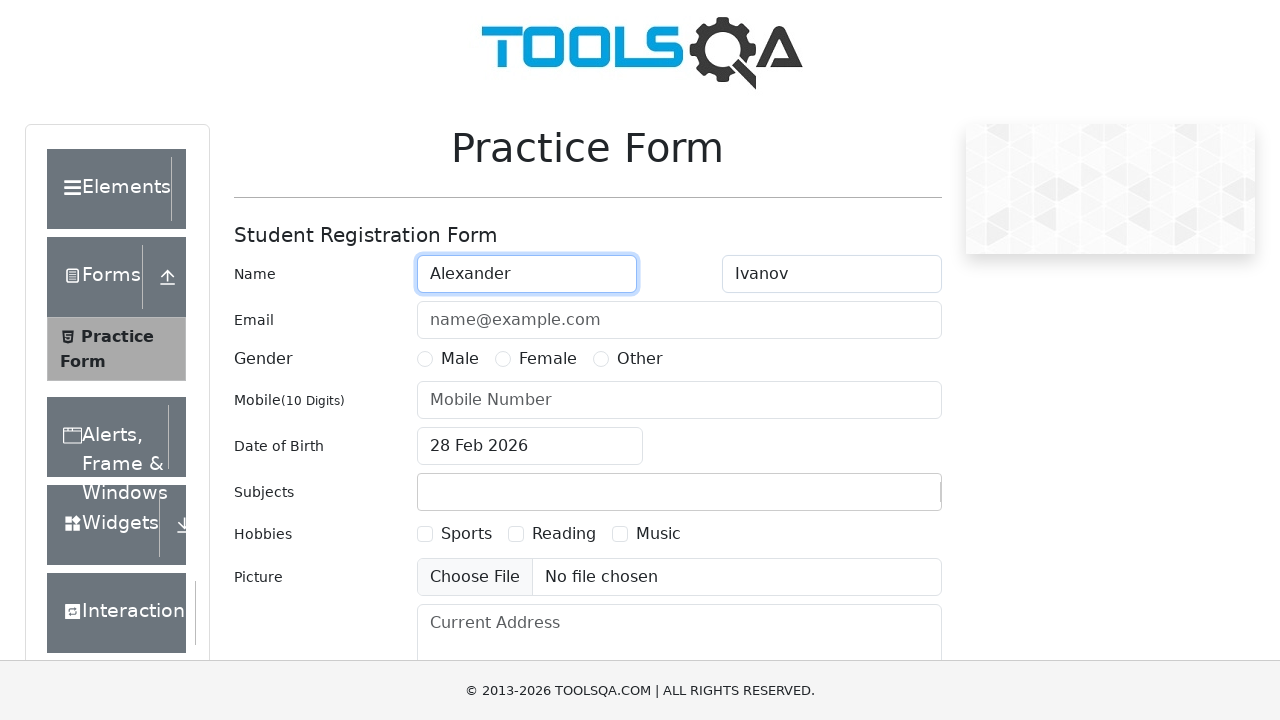

Filled email field with 'exmpl@ya.ru' on #userEmail
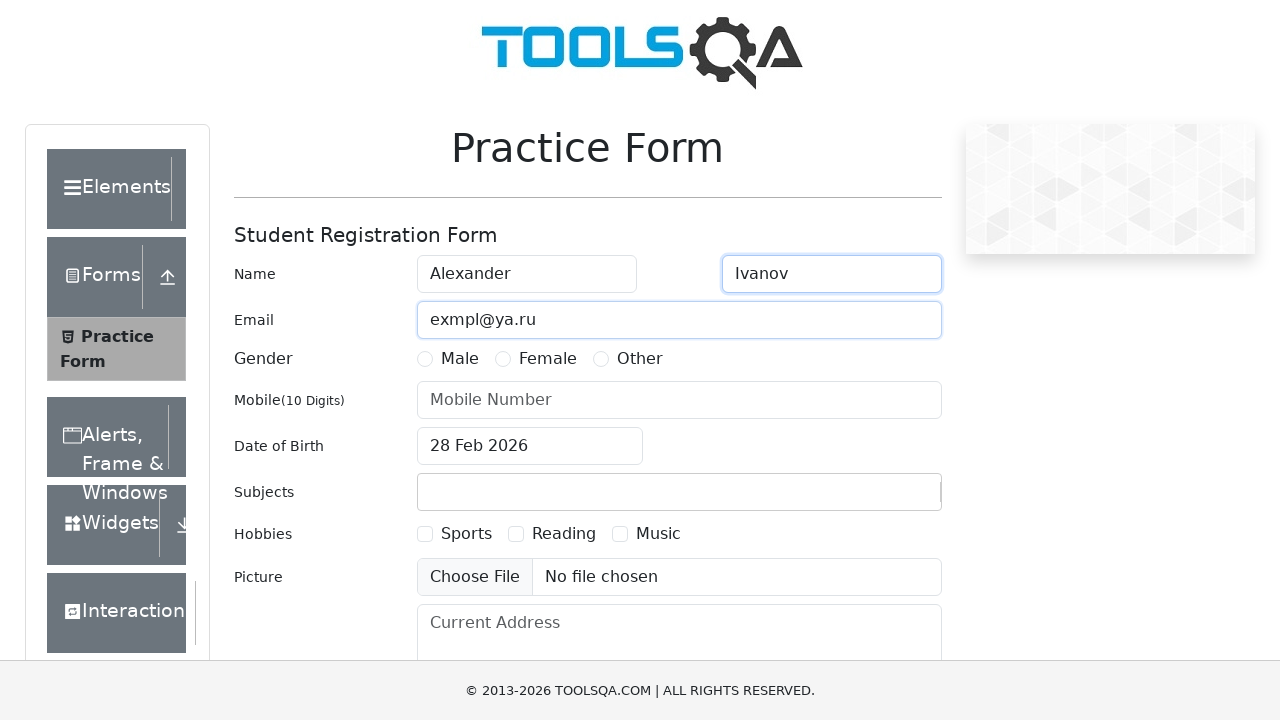

Filled phone number field with '9031234567' on #userNumber
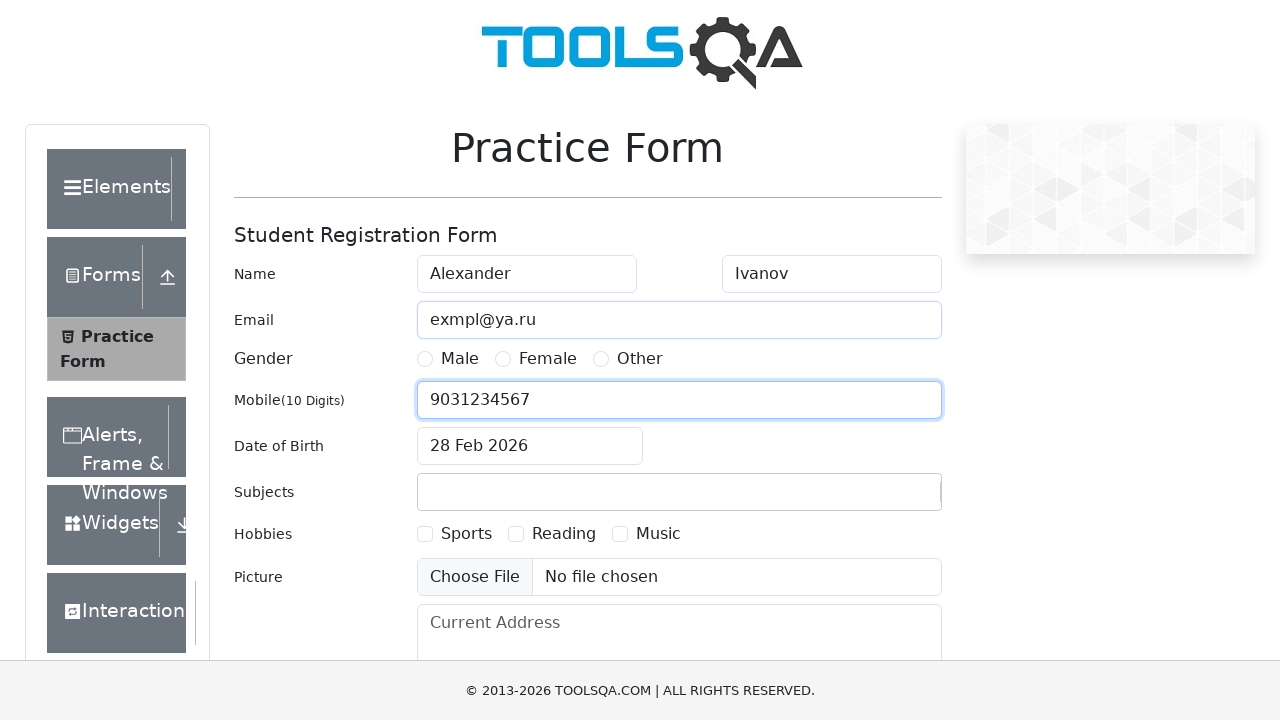

Selected gender (Male) at (460, 359) on label[for='gender-radio-1']
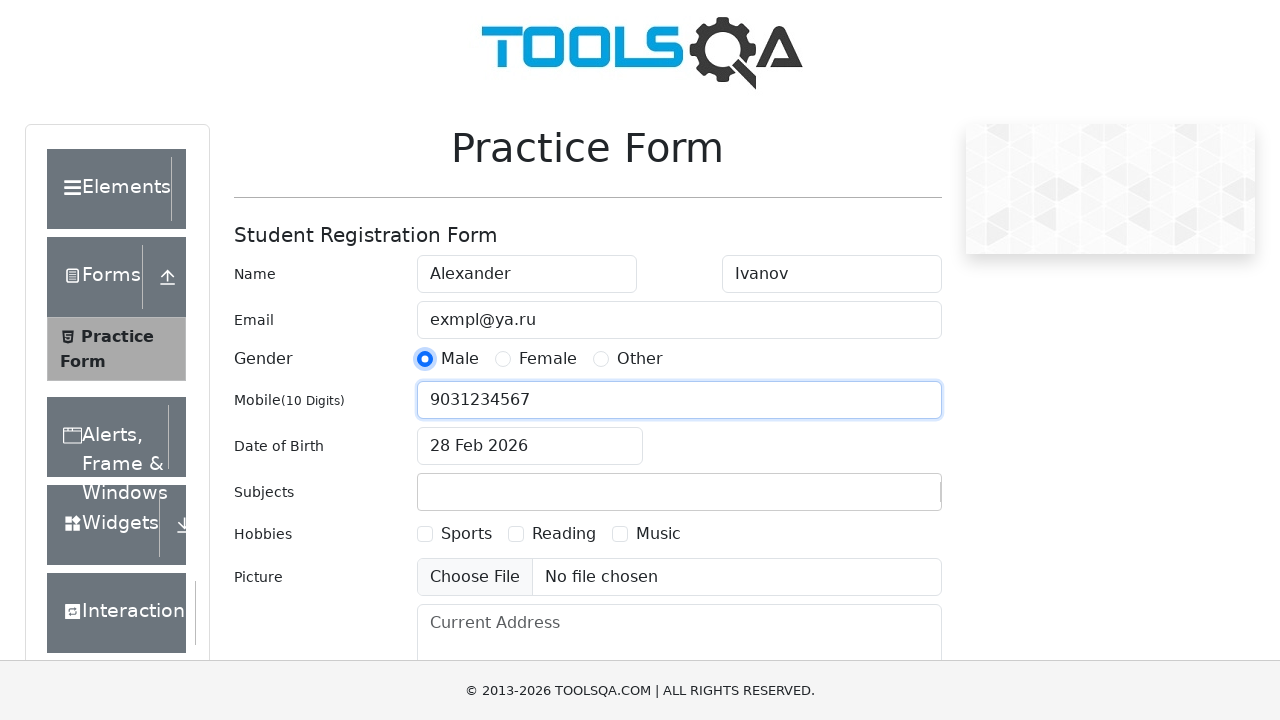

Opened date of birth picker at (530, 446) on #dateOfBirthInput
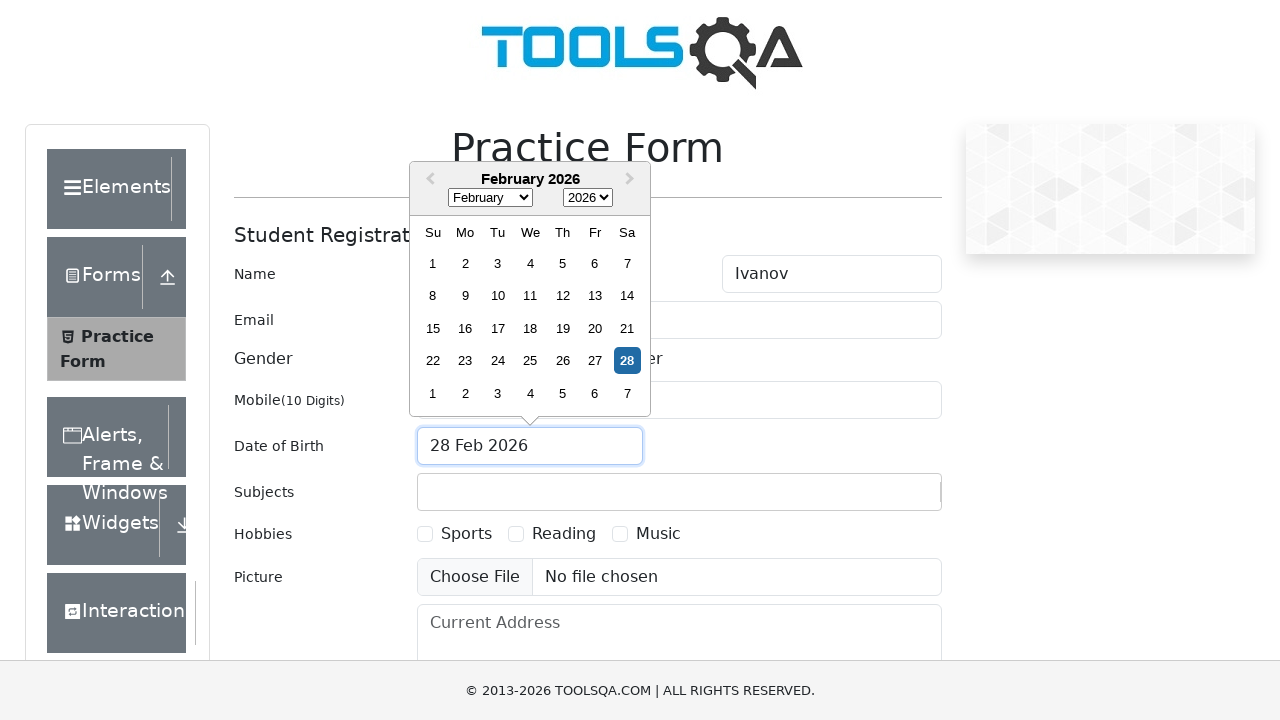

Selected month (June) from date picker on .react-datepicker__month-select
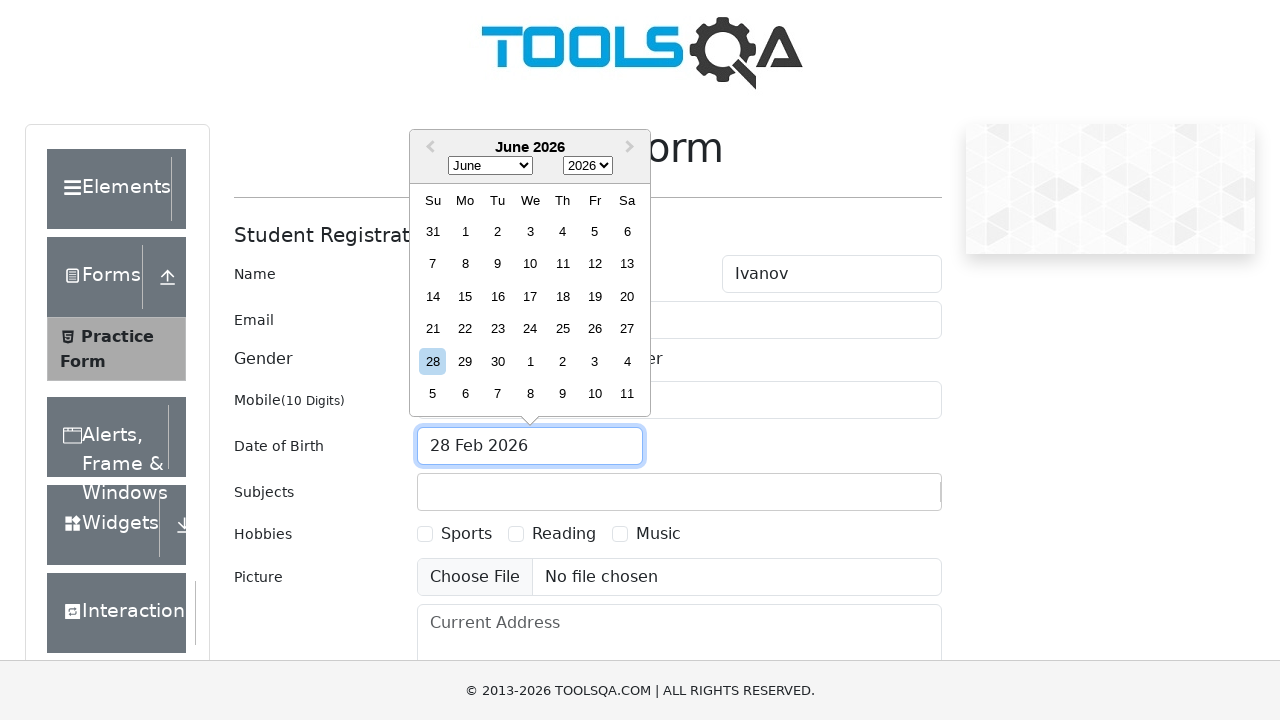

Selected year (1973) from date picker on .react-datepicker__year-select
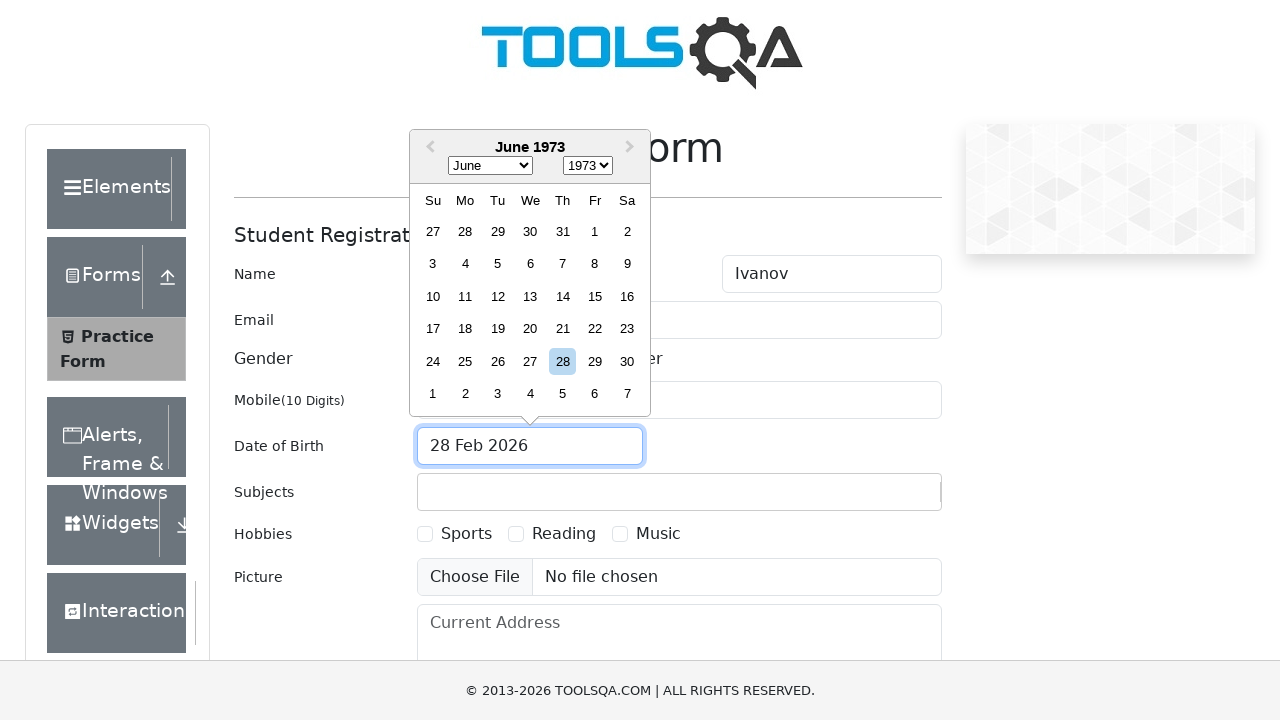

Selected day 7 from date picker (birth date: June 7, 1973) at (562, 264) on .react-datepicker__day--007:not(.react-datepicker__day--outside-month)
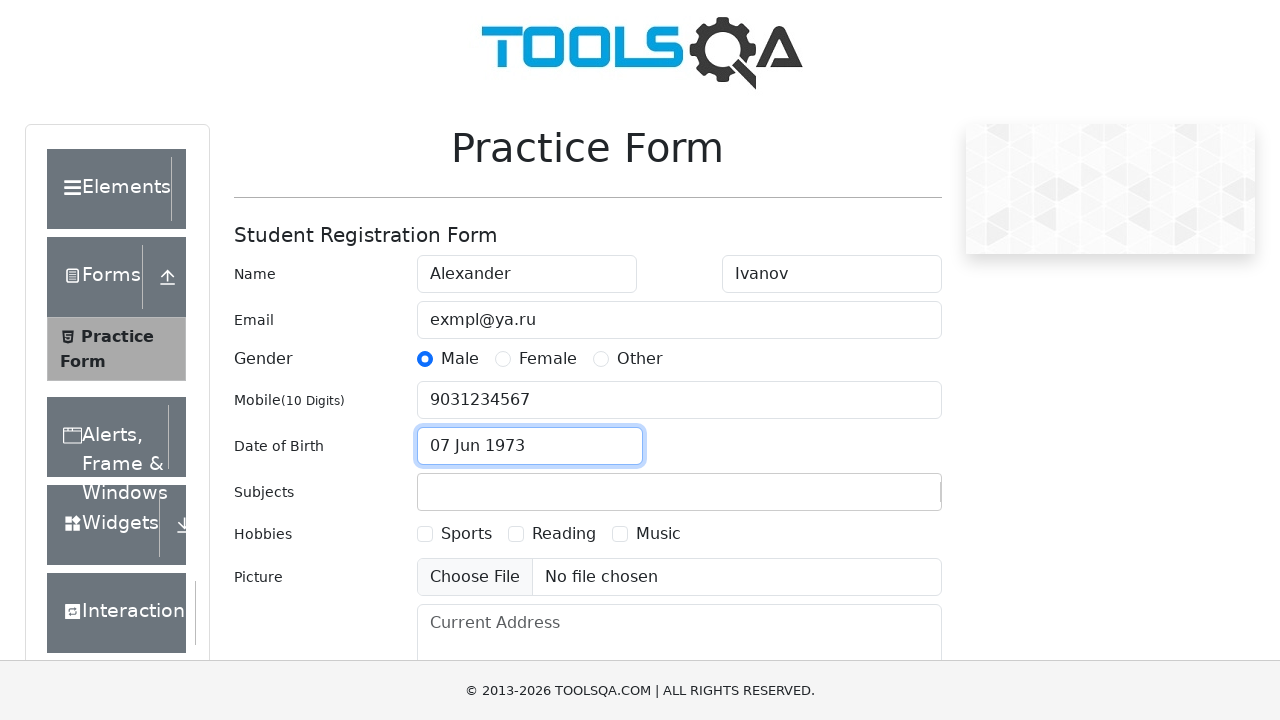

Selected first hobby (Sports) at (466, 534) on label[for='hobbies-checkbox-1']
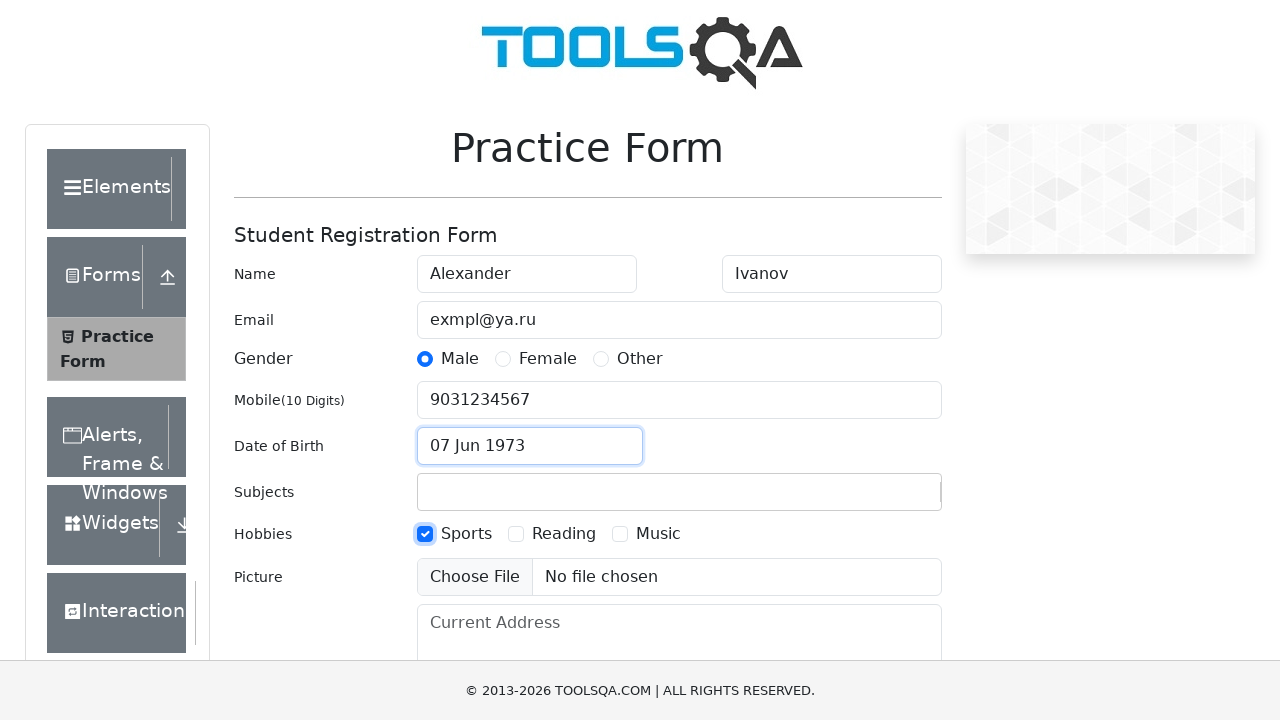

Selected second hobby (Music) at (658, 534) on label[for='hobbies-checkbox-3']
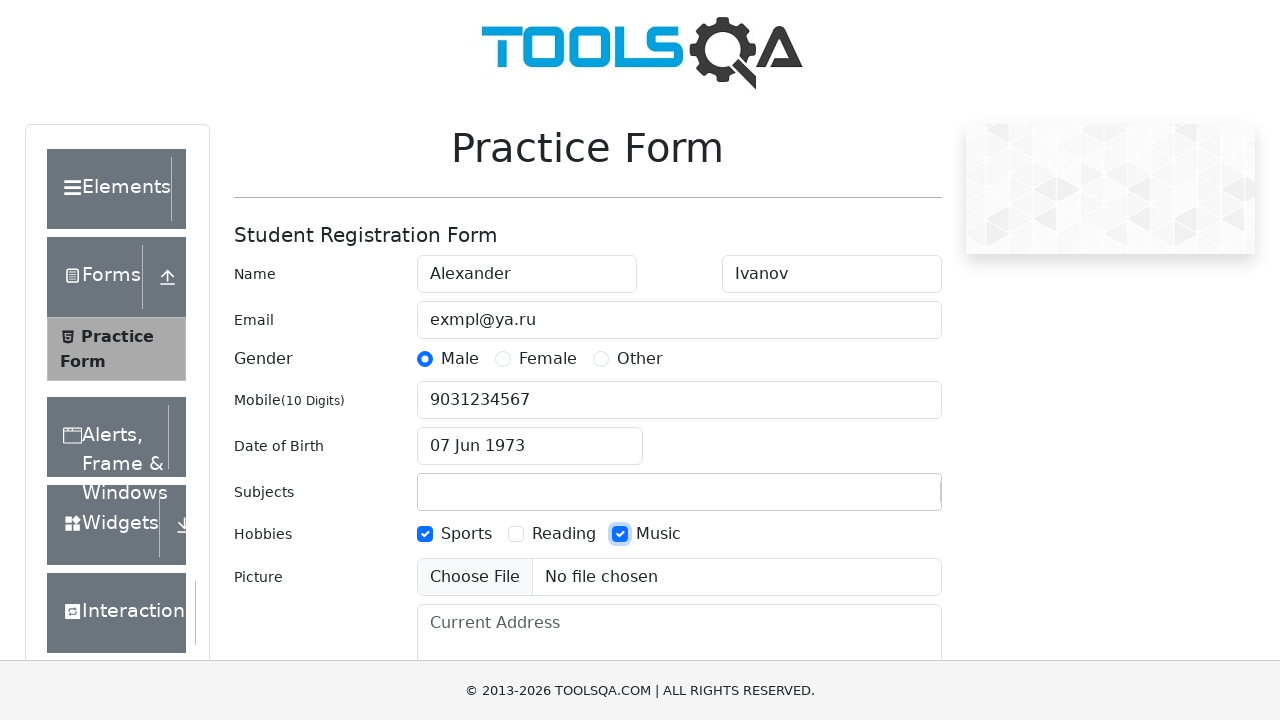

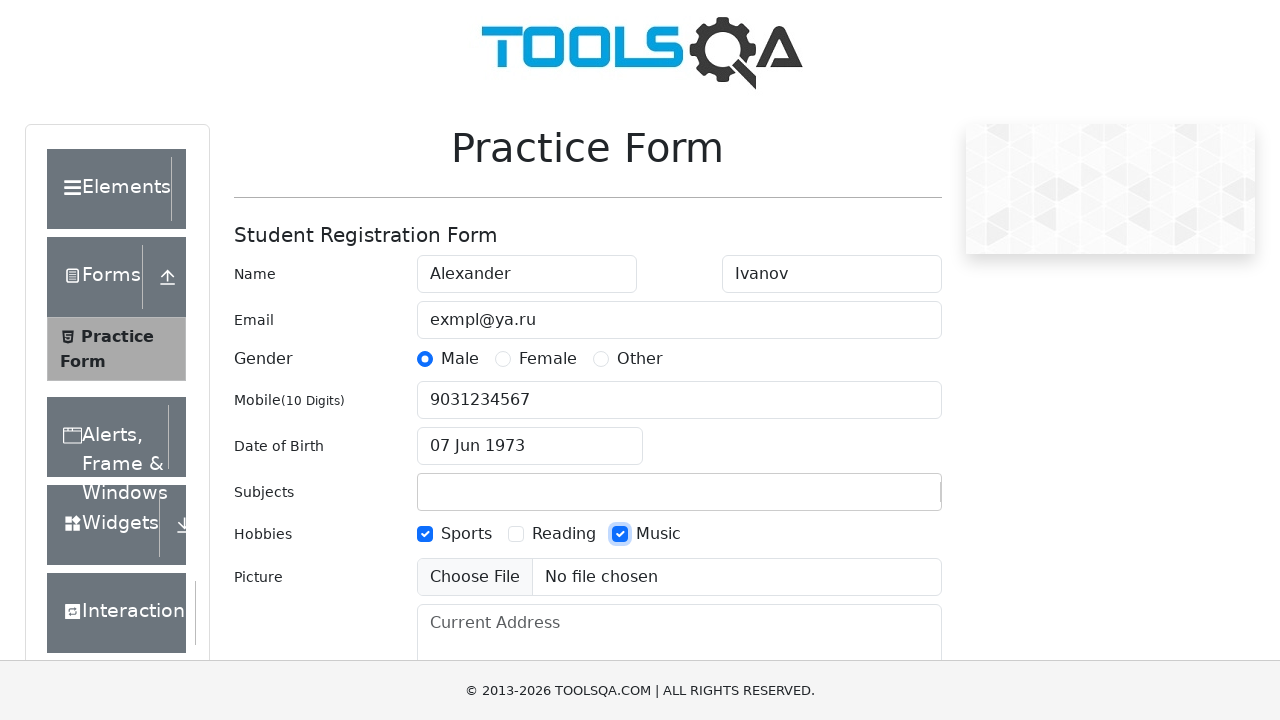